Tests an e-commerce site's product search and add to cart functionality by searching for products containing "ca", verifying search results, and adding specific items to cart

Starting URL: https://rahulshettyacademy.com/seleniumPractise/#/

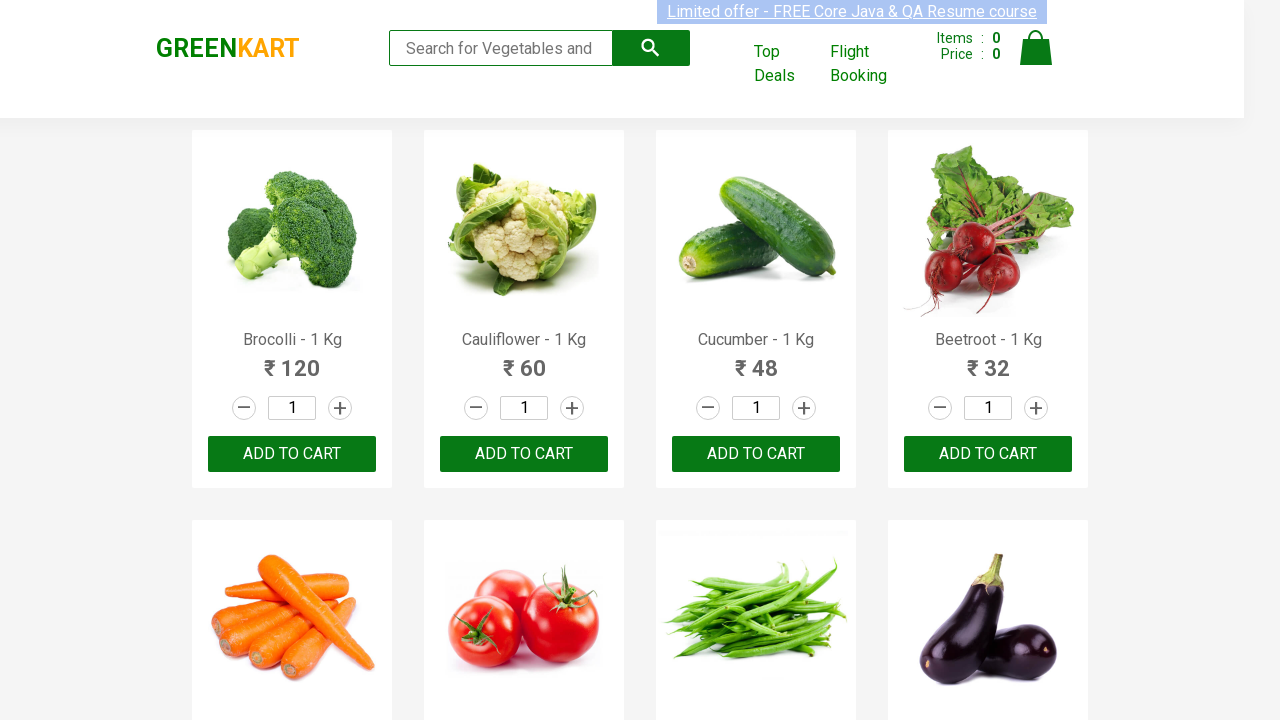

Filled search field with 'ca' to filter products on .search-keyword
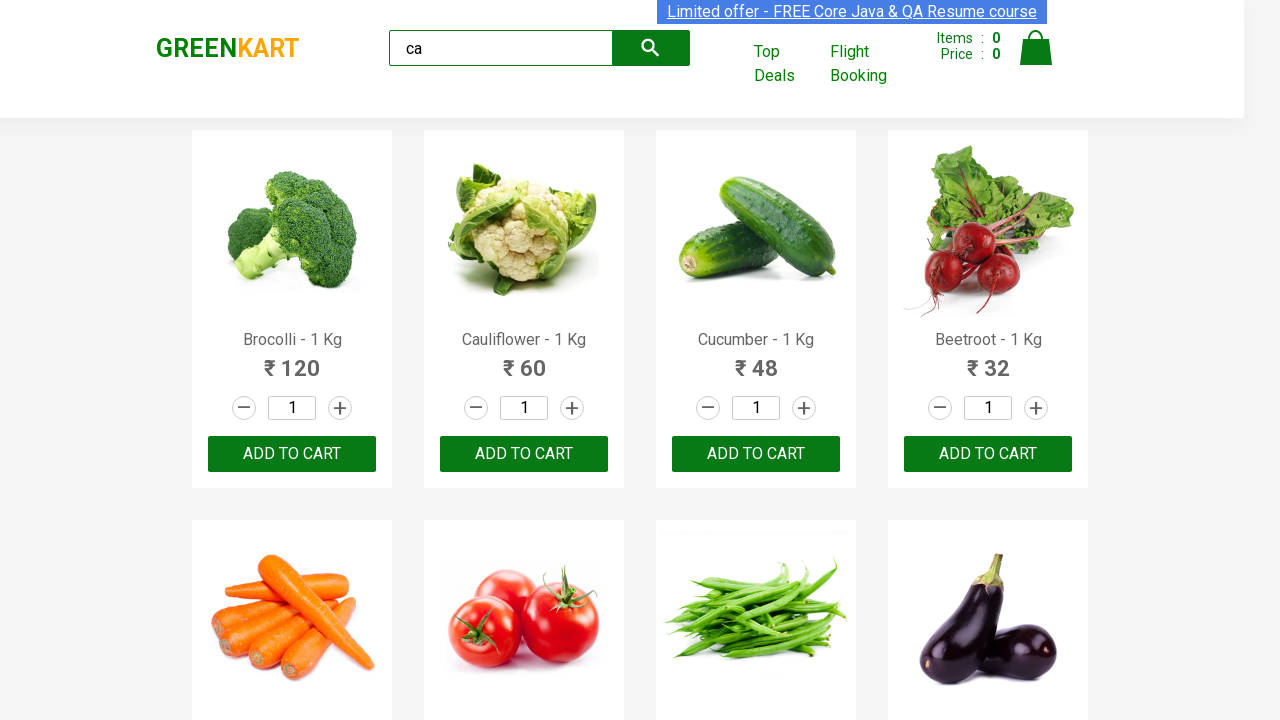

Waited 2 seconds for products to filter
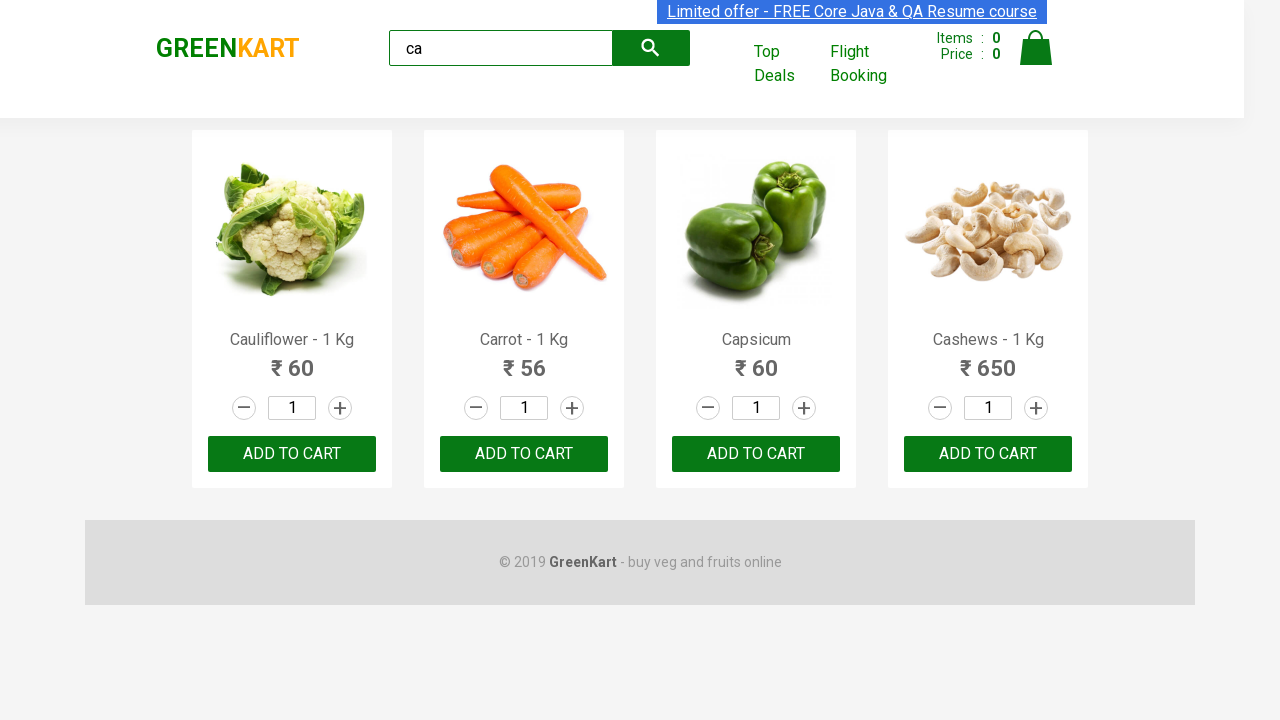

Verified 4 visible products are displayed
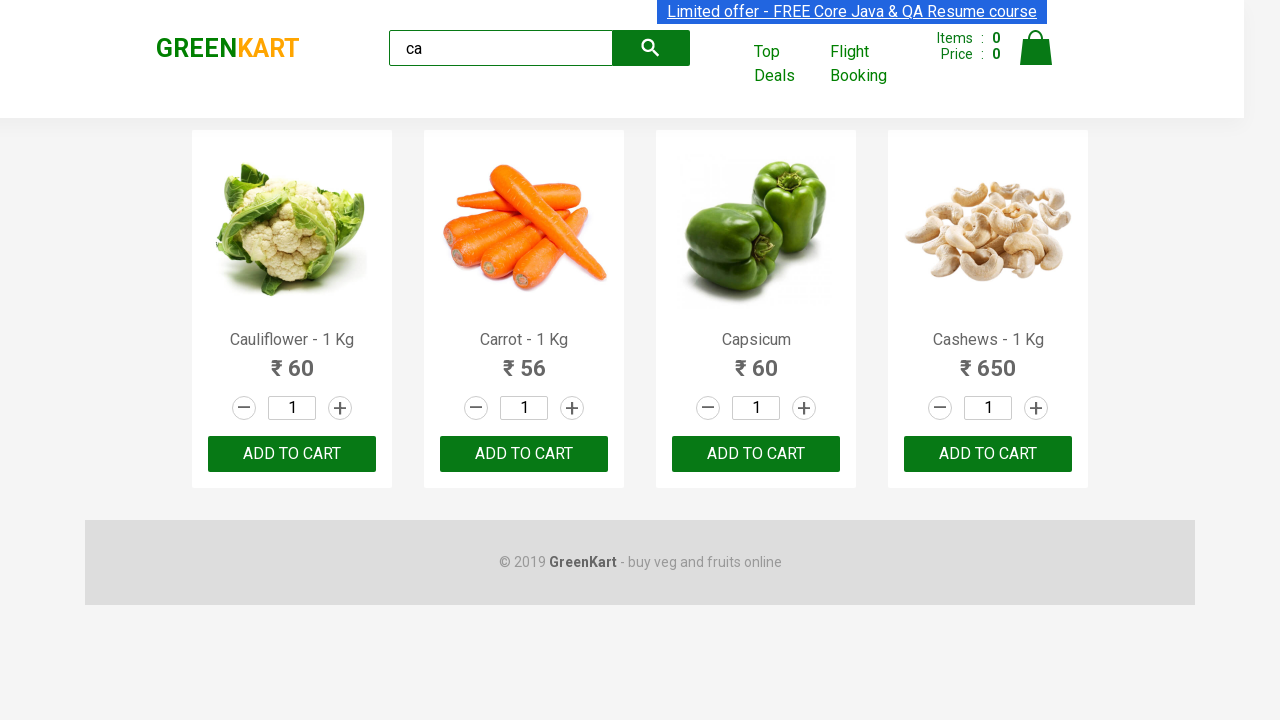

Verified 4 products exist in products container
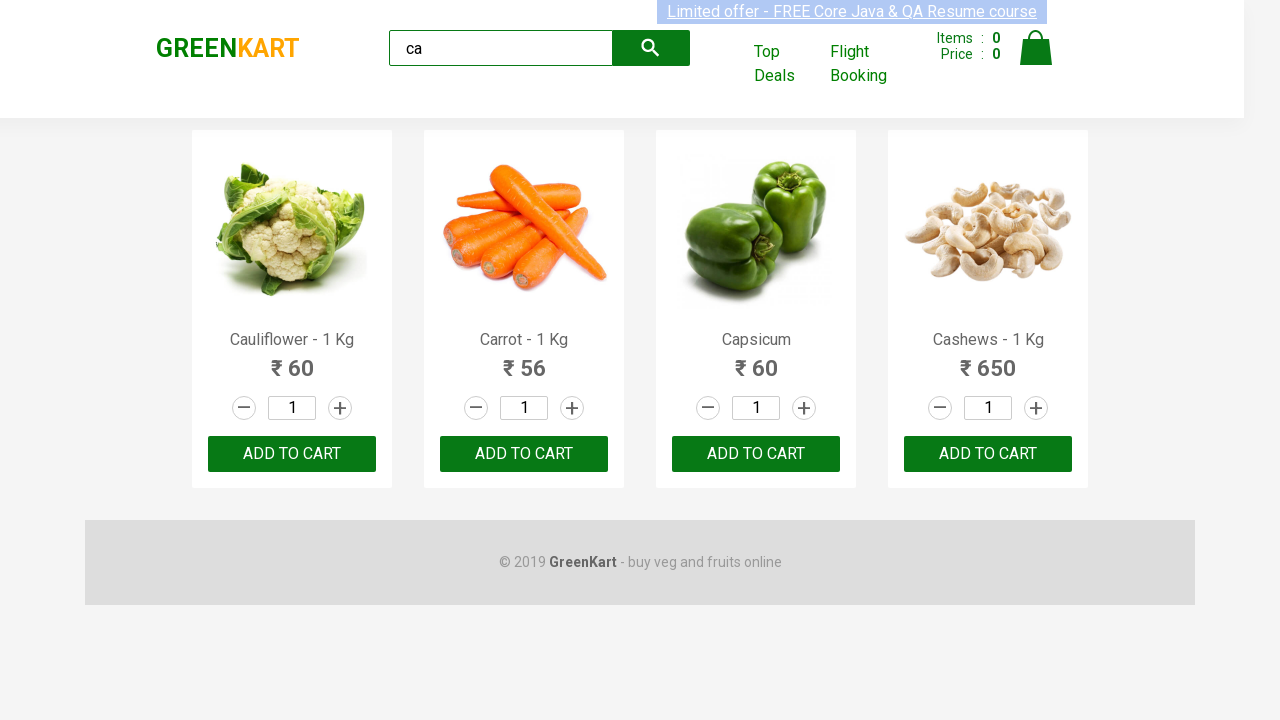

Clicked ADD TO CART button on second product at (524, 454) on .products .product >> nth=1 >> text=ADD TO CART
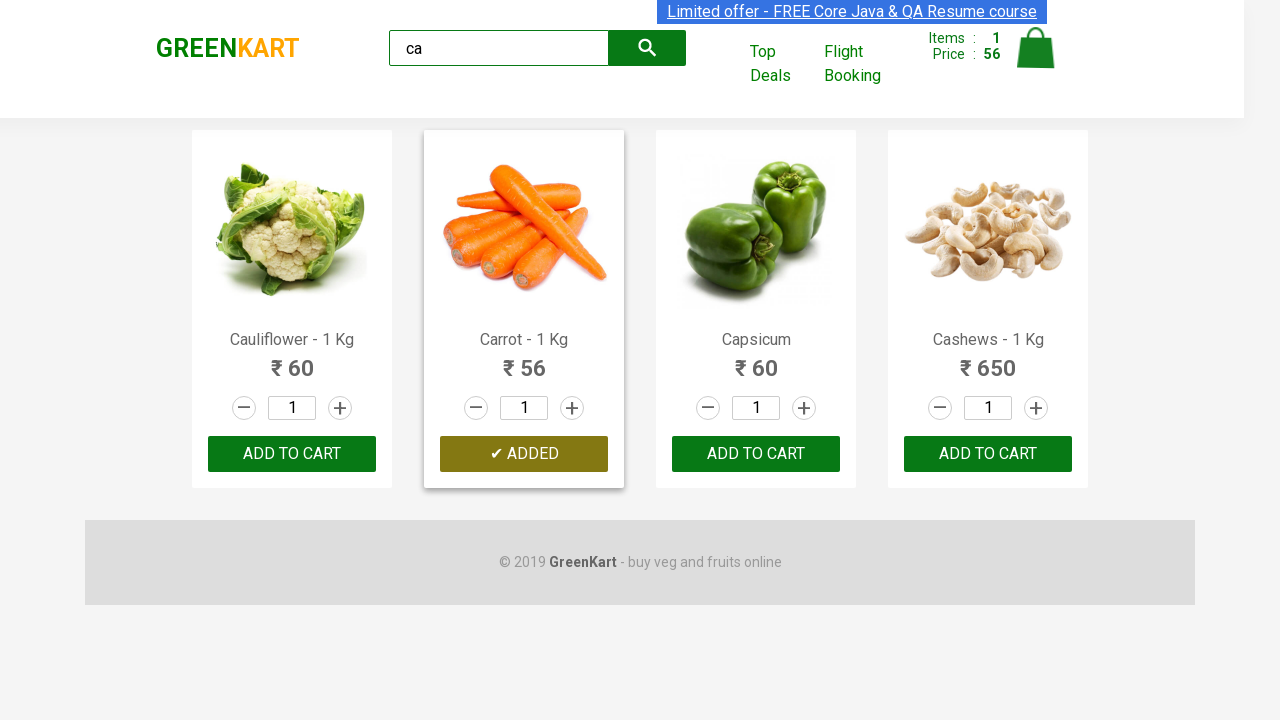

Clicked ADD TO CART button on Cashews product at (988, 454) on .products .product >> nth=3 >> button
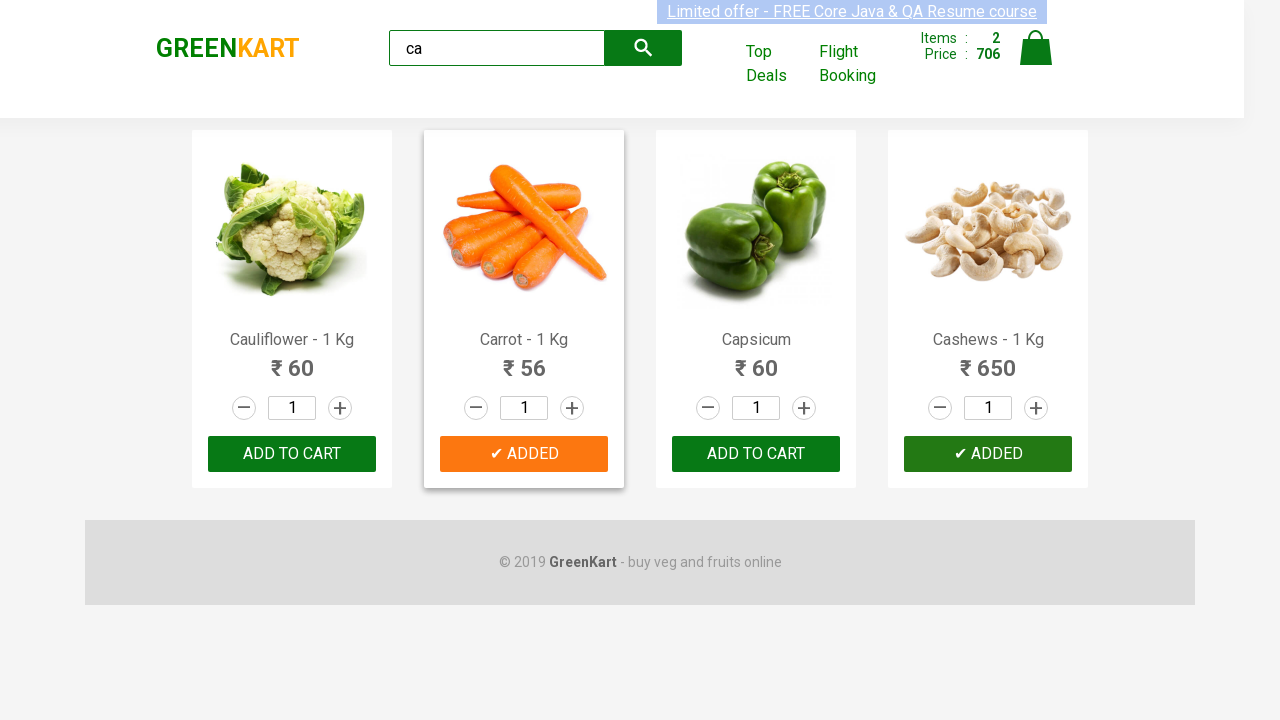

Verified brand text is 'GREENKART'
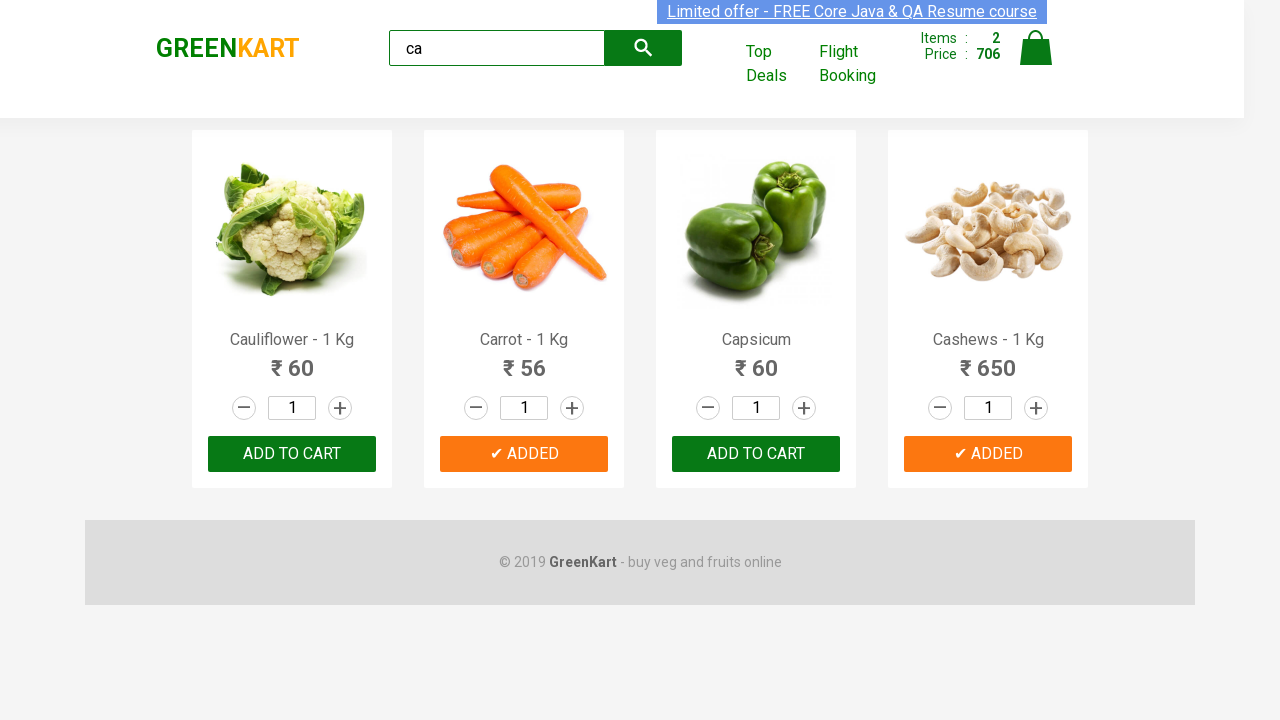

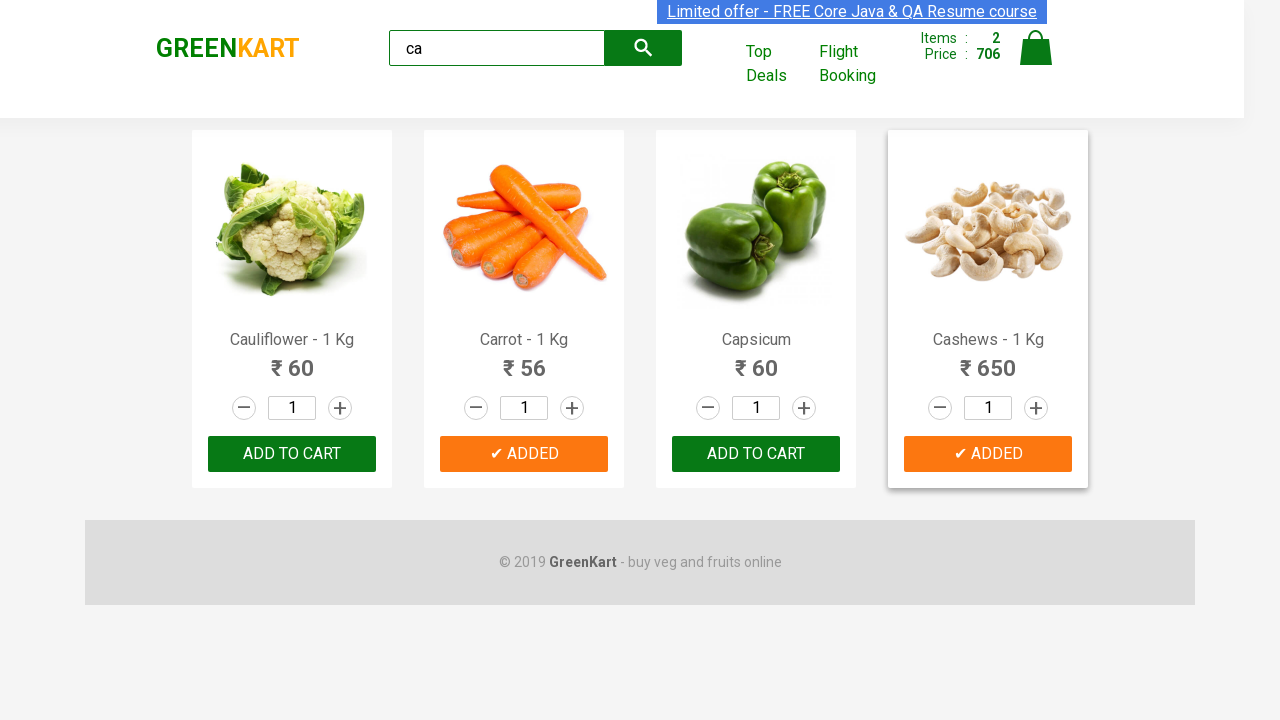